Tests that clicking Clear completed removes all completed items from the list

Starting URL: https://demo.playwright.dev/todomvc

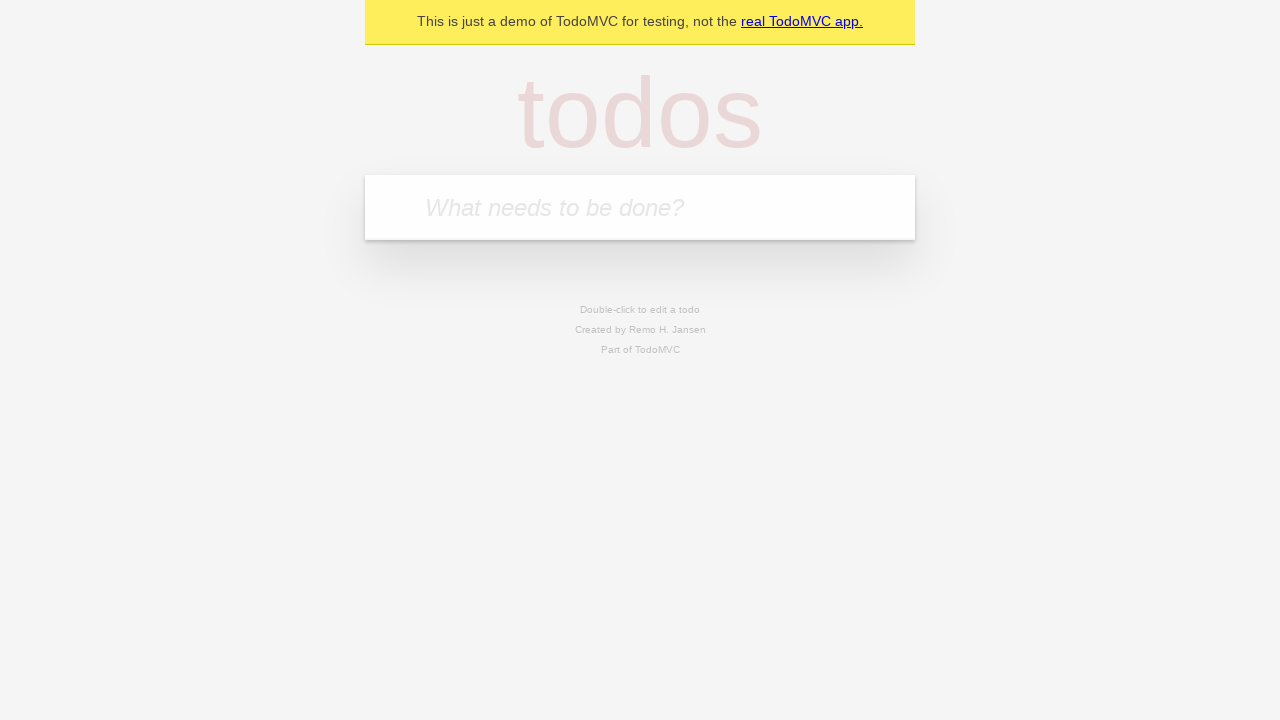

Filled todo input with 'buy some cheese' on internal:attr=[placeholder="What needs to be done?"i]
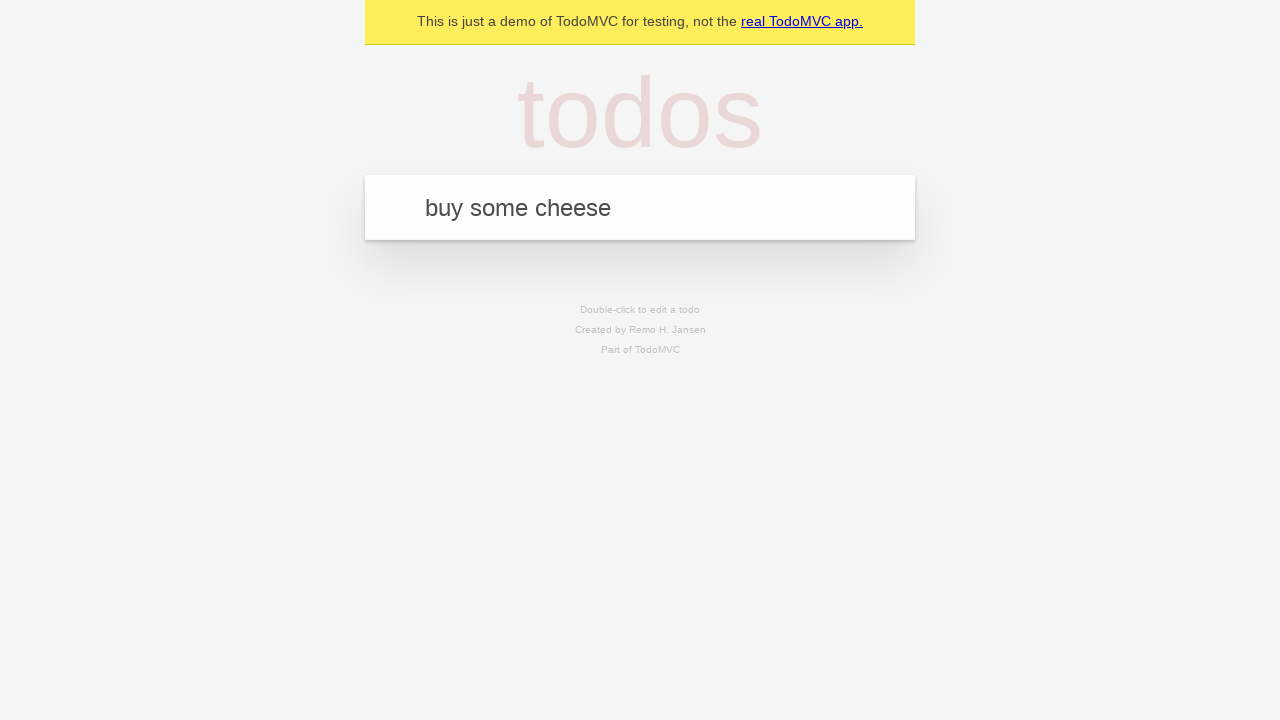

Pressed Enter to add first todo item on internal:attr=[placeholder="What needs to be done?"i]
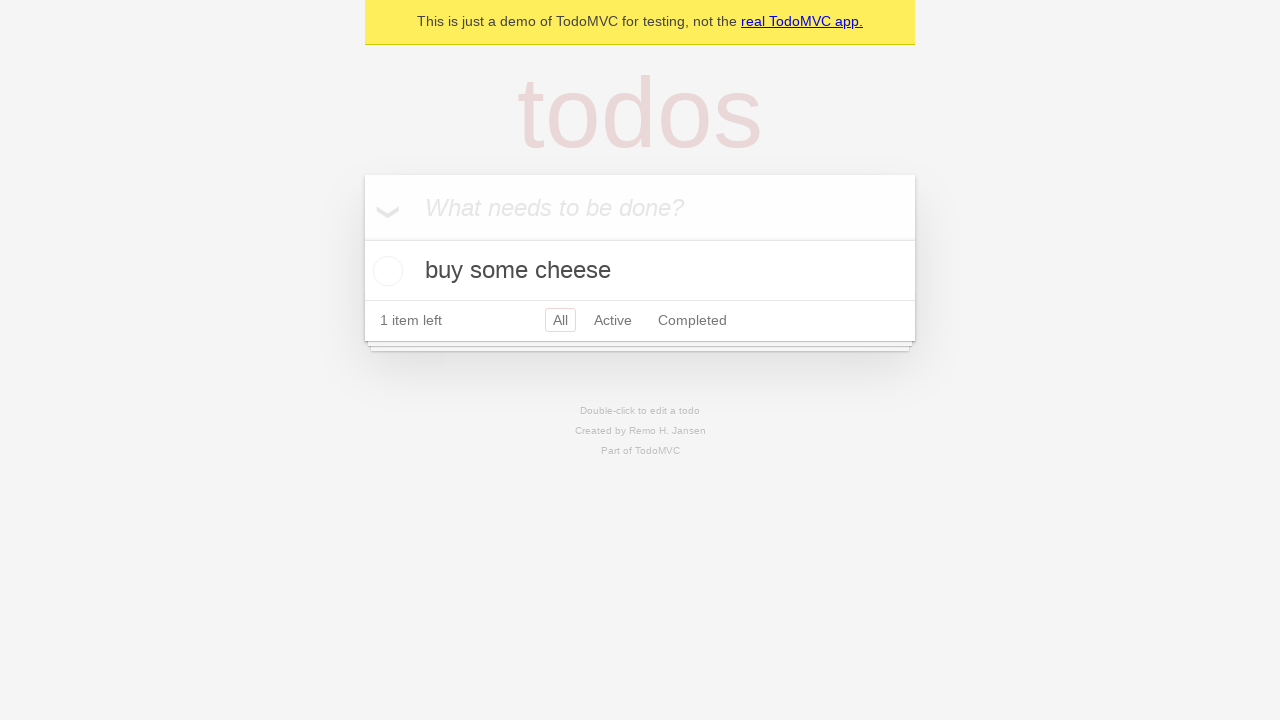

Filled todo input with 'feed the cat' on internal:attr=[placeholder="What needs to be done?"i]
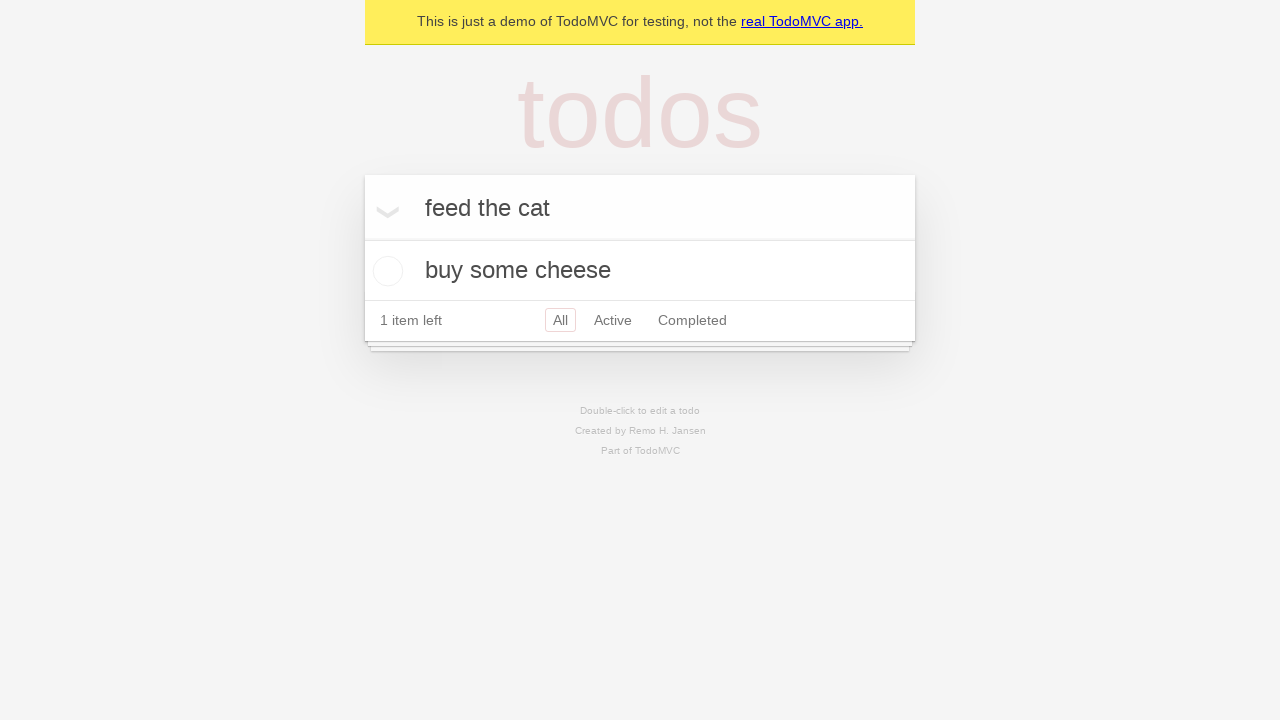

Pressed Enter to add second todo item on internal:attr=[placeholder="What needs to be done?"i]
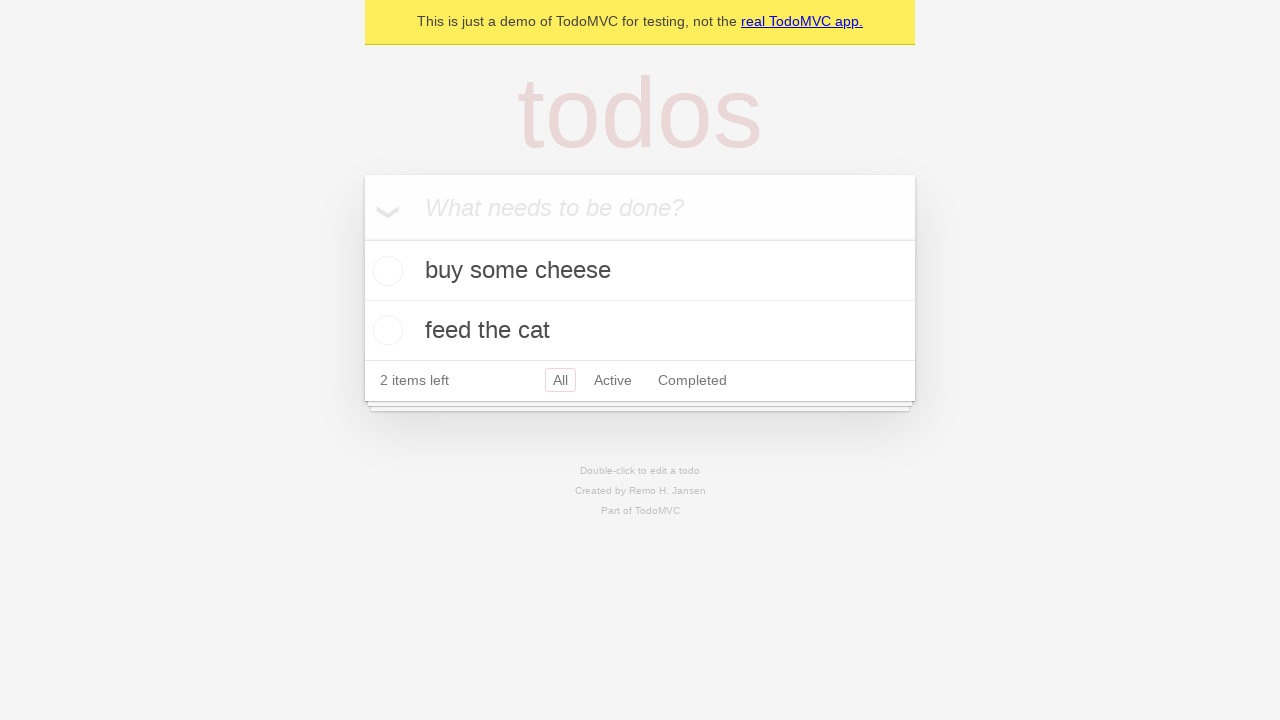

Filled todo input with 'book a doctors appointment' on internal:attr=[placeholder="What needs to be done?"i]
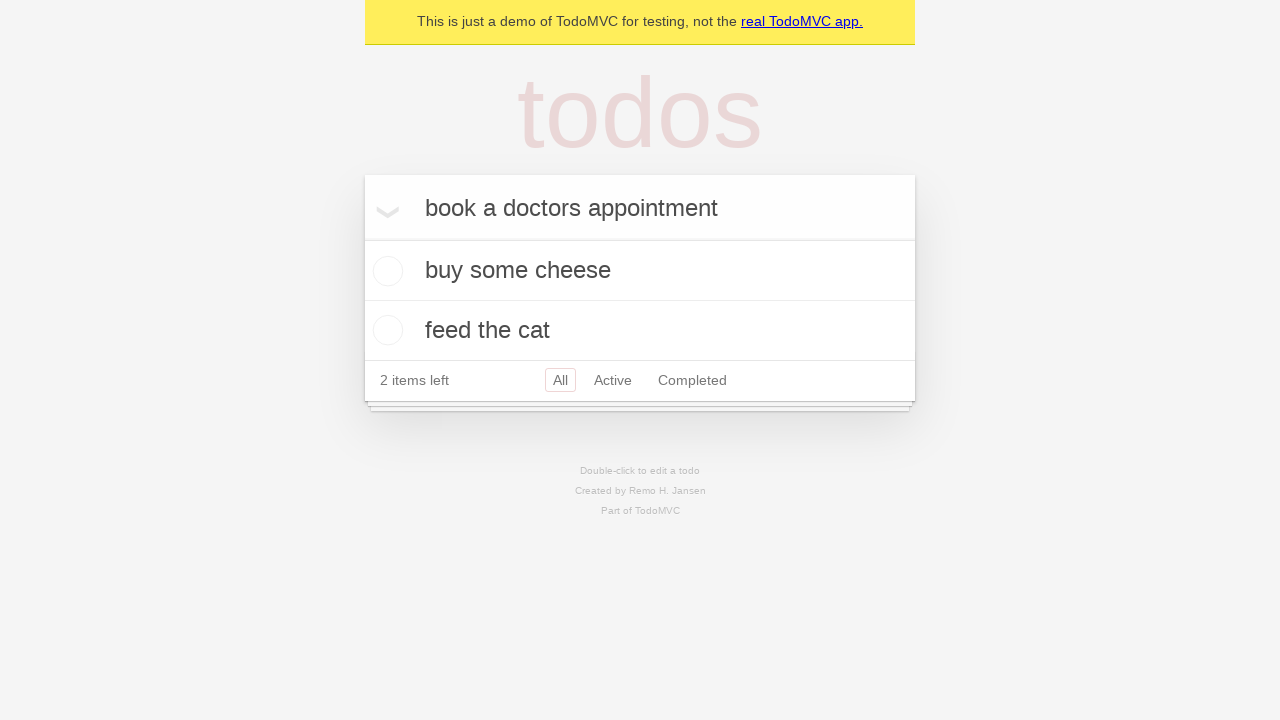

Pressed Enter to add third todo item on internal:attr=[placeholder="What needs to be done?"i]
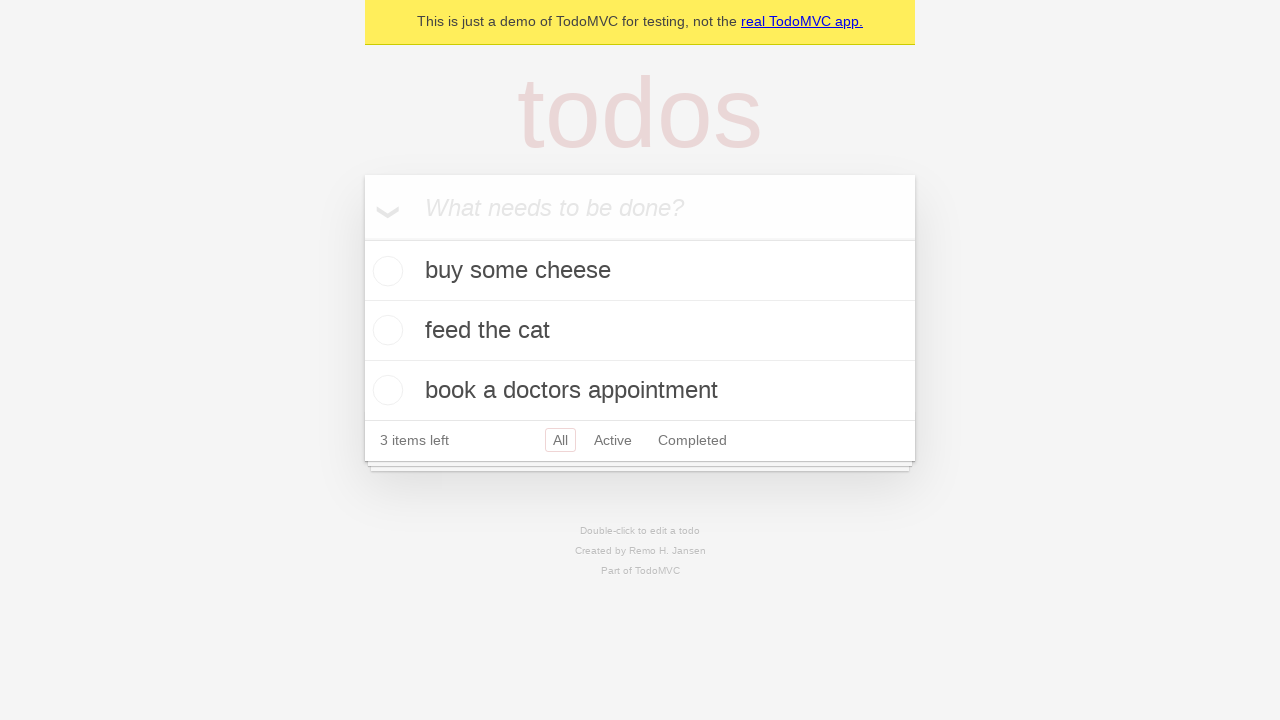

Checked the checkbox for second todo item 'feed the cat' at (385, 330) on internal:testid=[data-testid="todo-item"s] >> nth=1 >> internal:role=checkbox
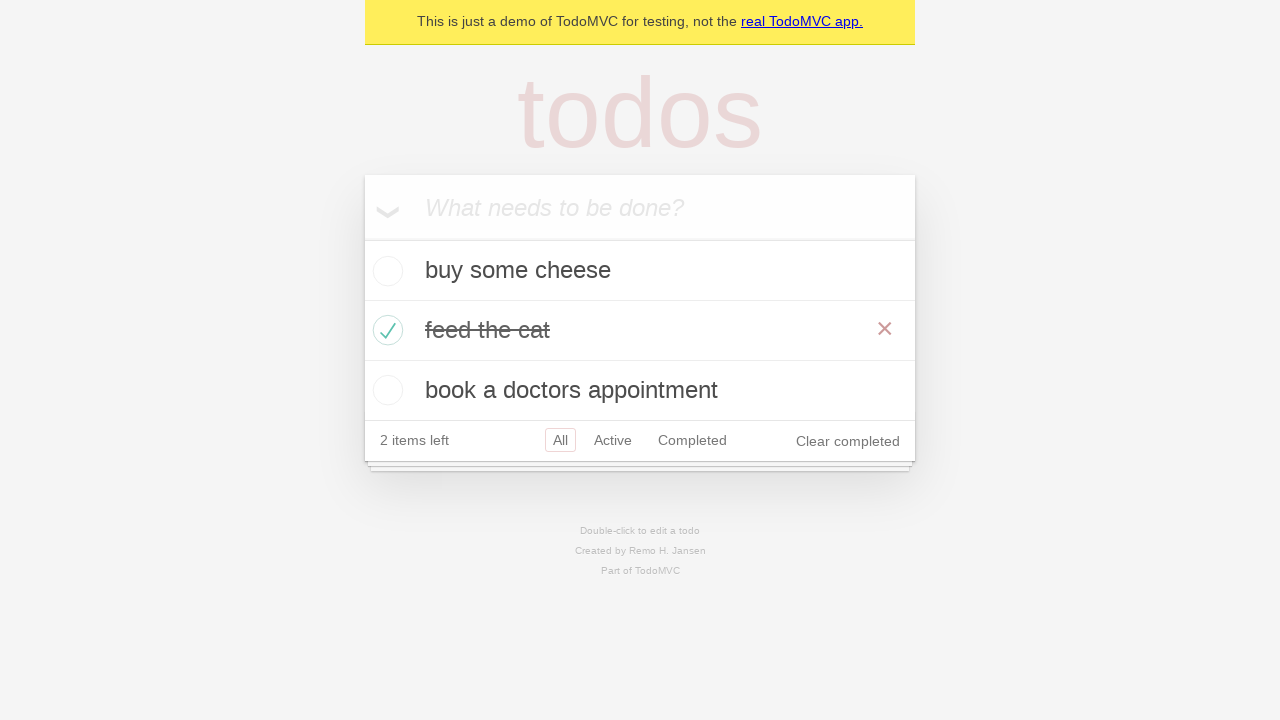

Clicked Clear completed button to remove completed items at (848, 441) on internal:role=button[name="Clear completed"i]
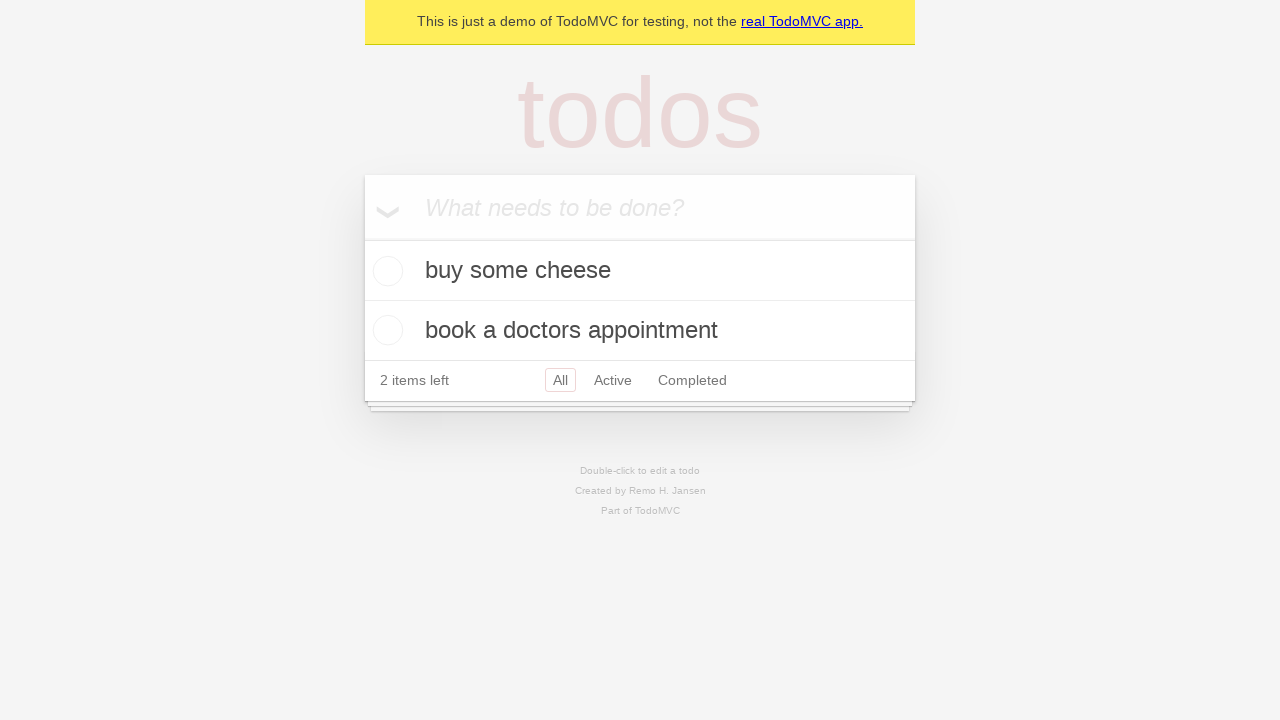

Waited for todo items to update after clearing completed items
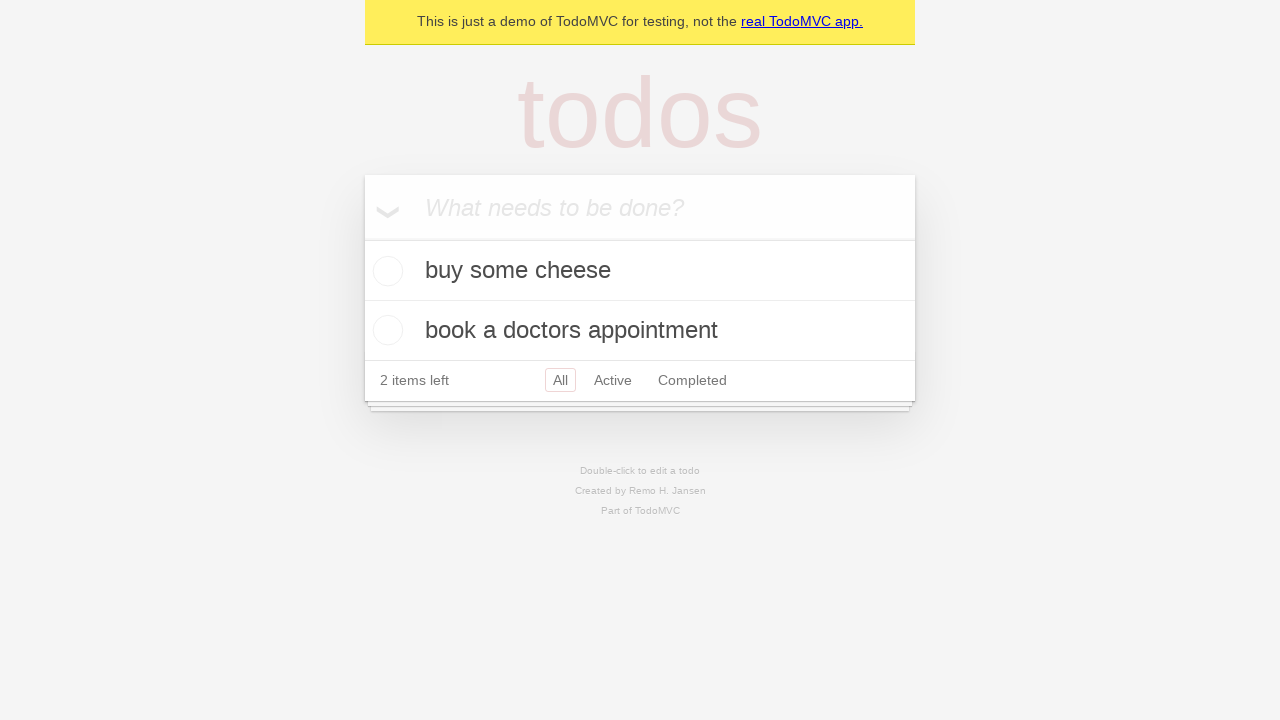

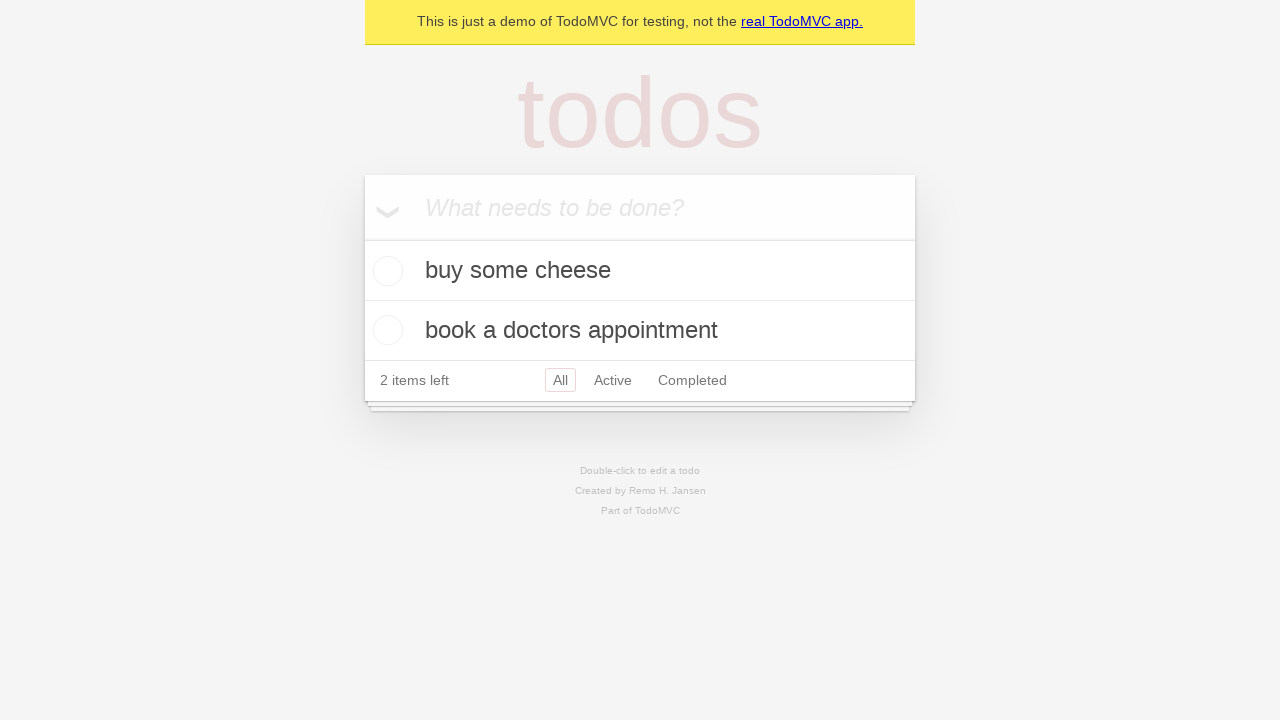